Opens the Qase.io website and checks that the browser console logs do not contain any SEVERE errors

Starting URL: https://qase.io/

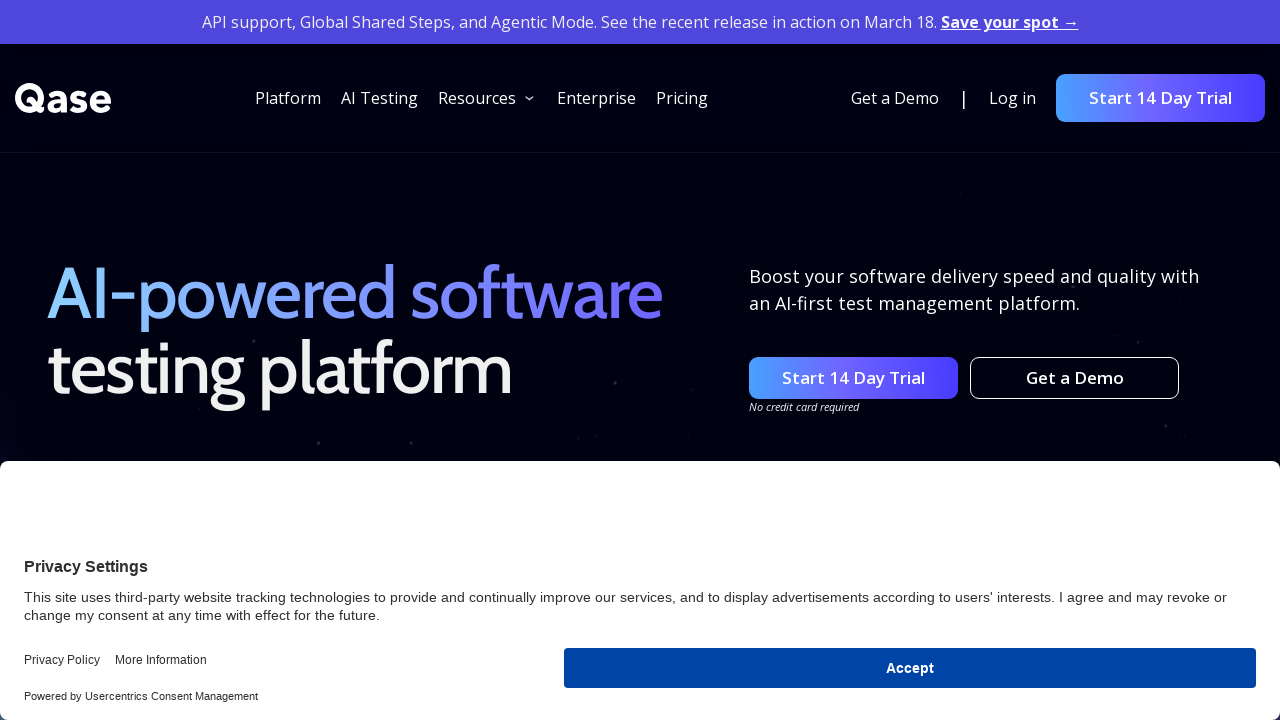

Set up console message listener
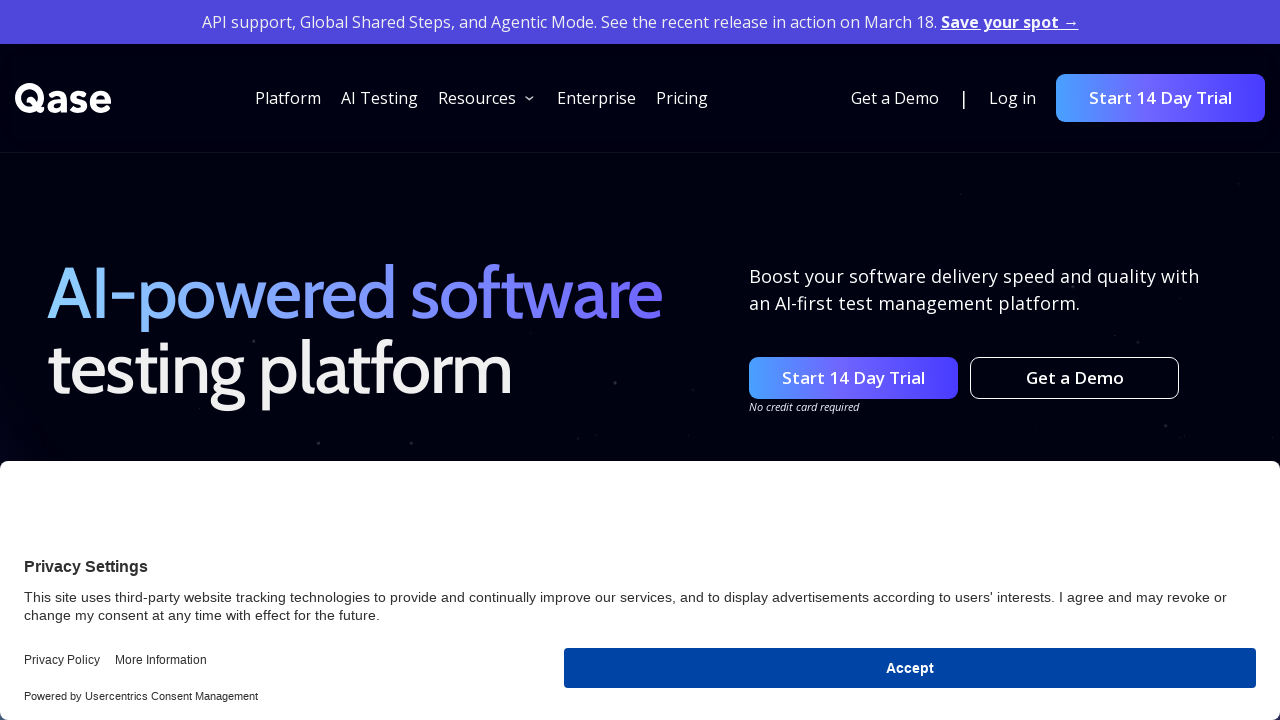

Reloaded Qase.io website to capture console messages
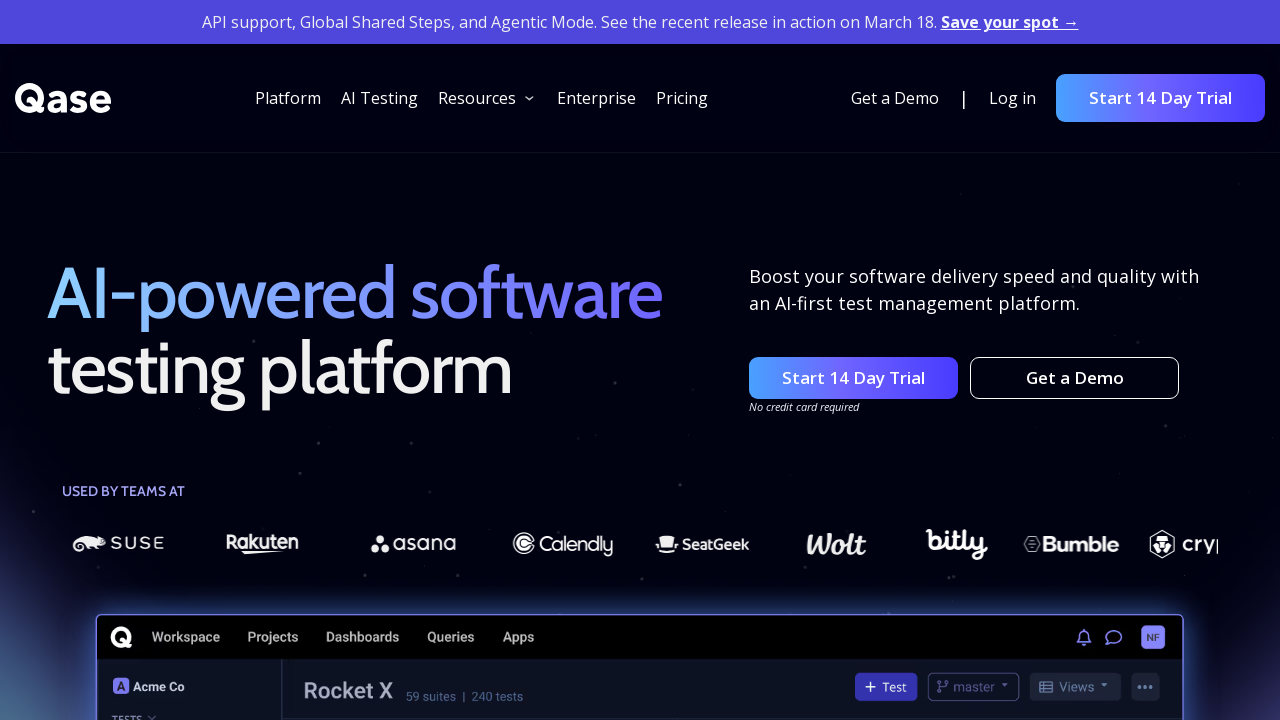

Waited for page to fully load (networkidle state reached)
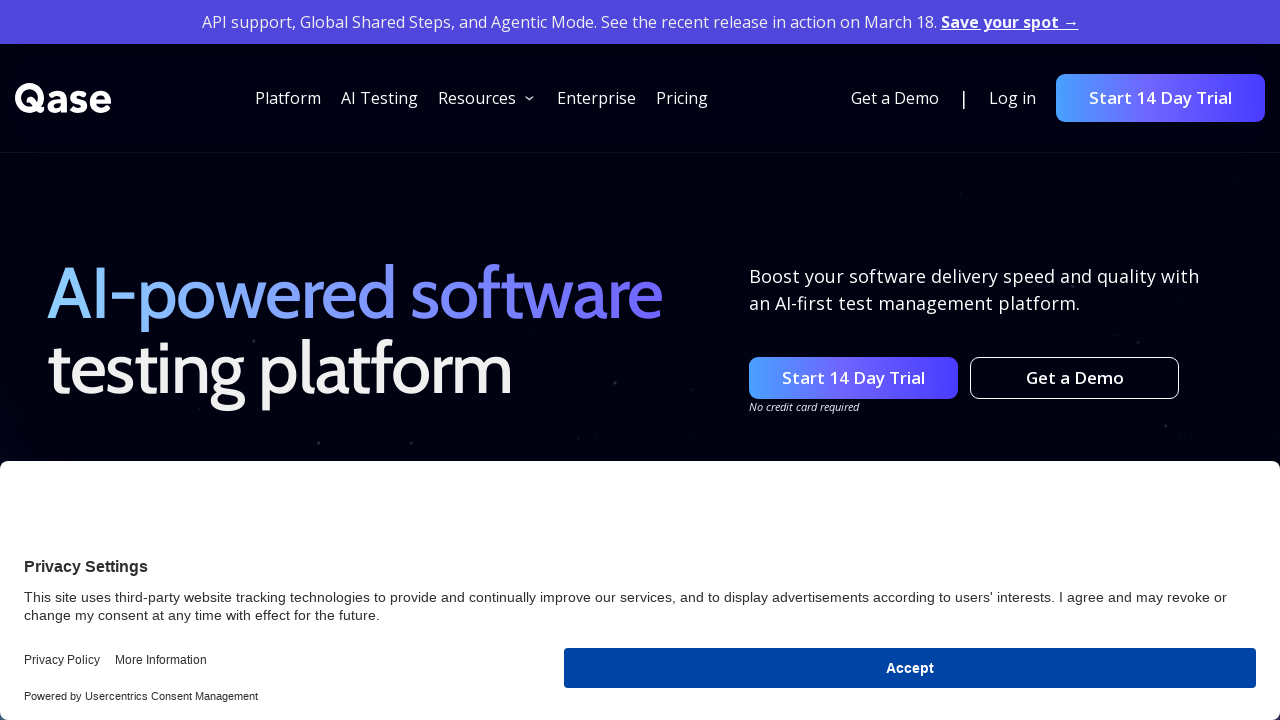

Verified that browser console does not contain SEVERE errors
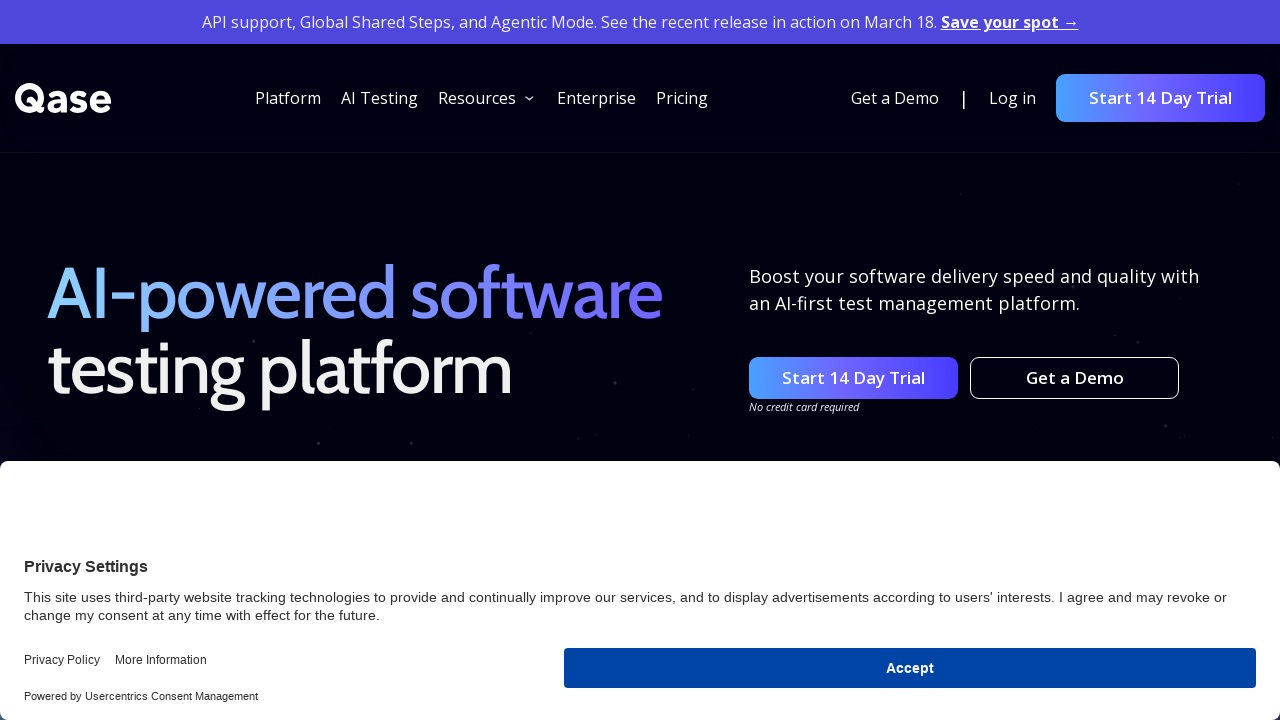

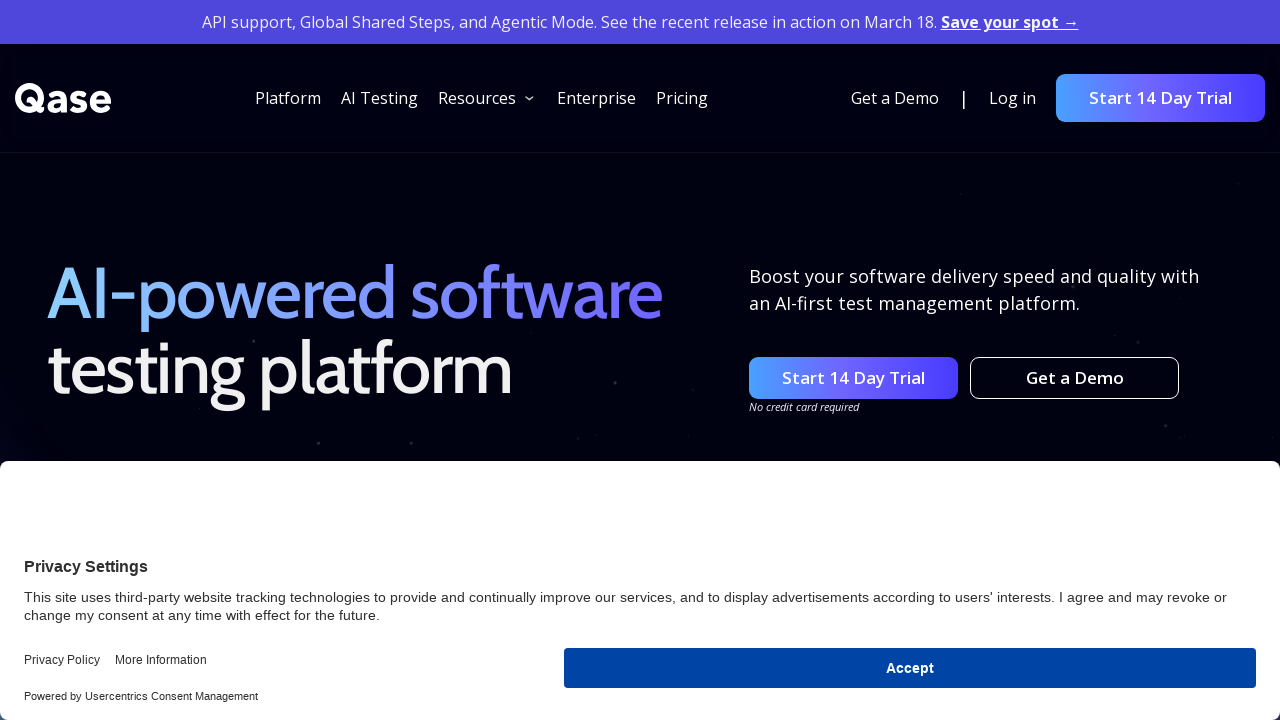